Tests form submission by filling all form fields including text inputs, radio buttons, checkboxes, and date picker, then verifying successful submission

Starting URL: https://formy-project.herokuapp.com/form

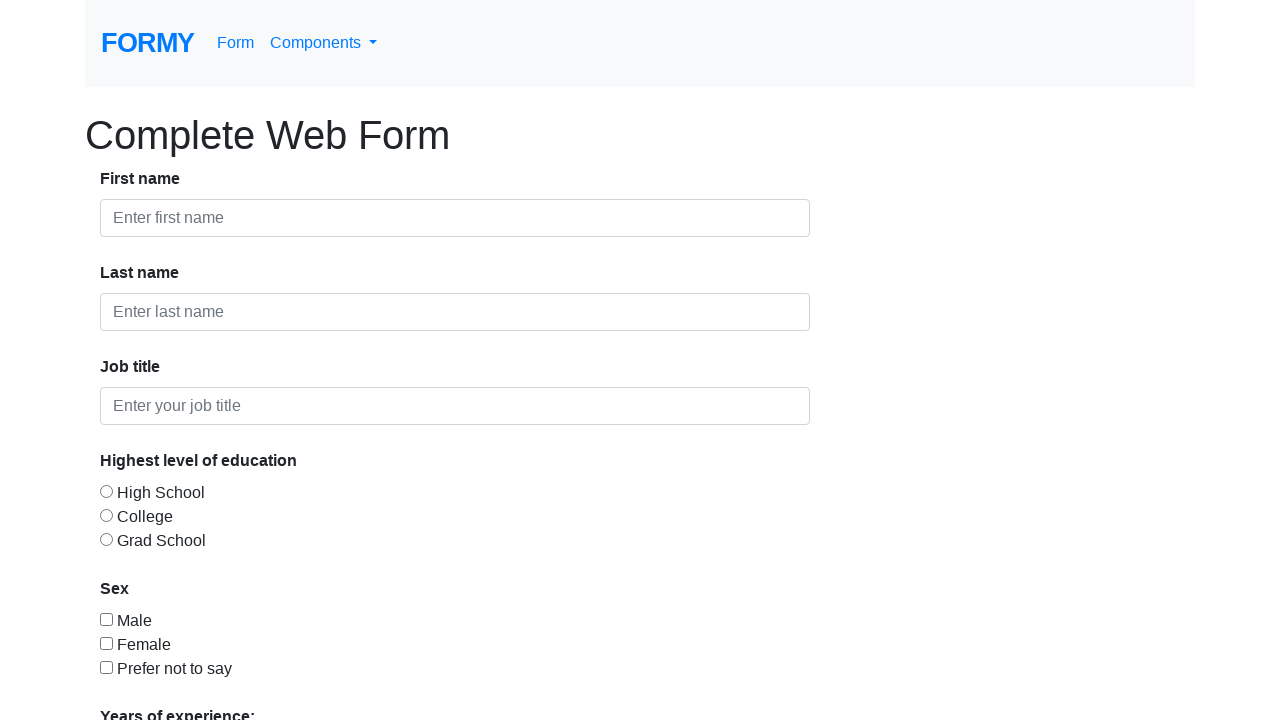

Filled first name field with 'John' on #first-name
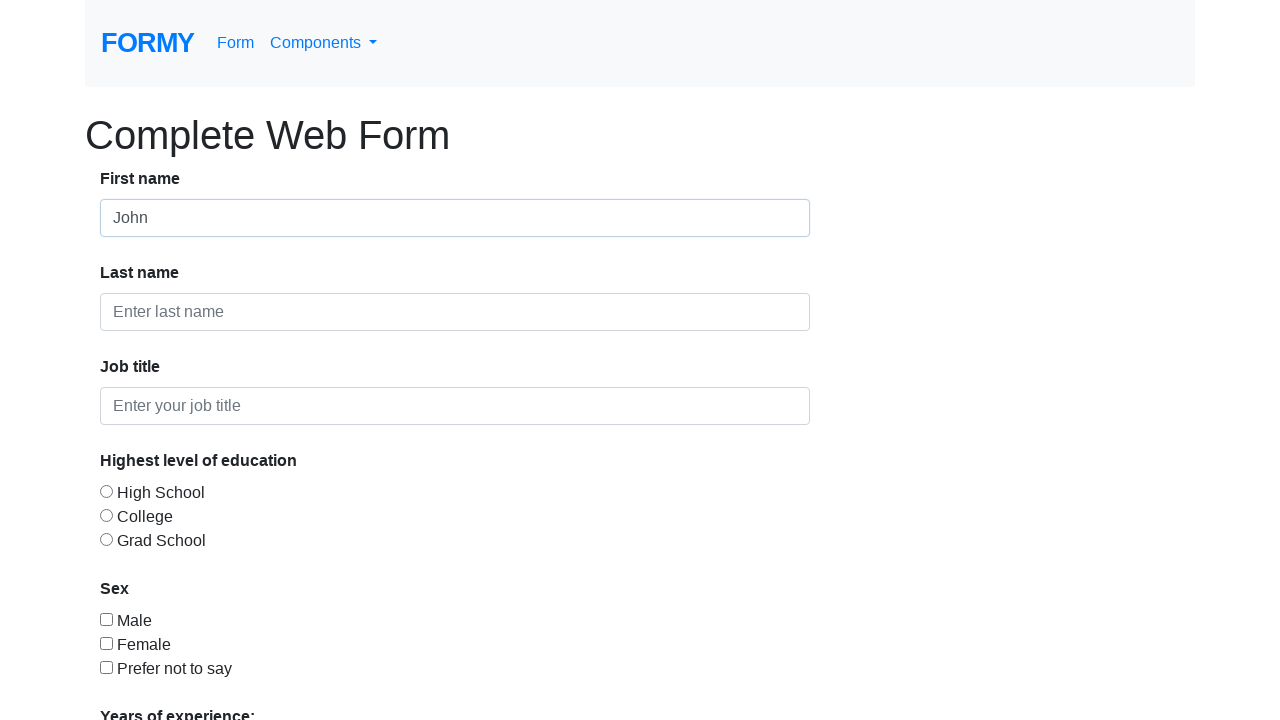

Filled last name field with 'Doe' on #last-name
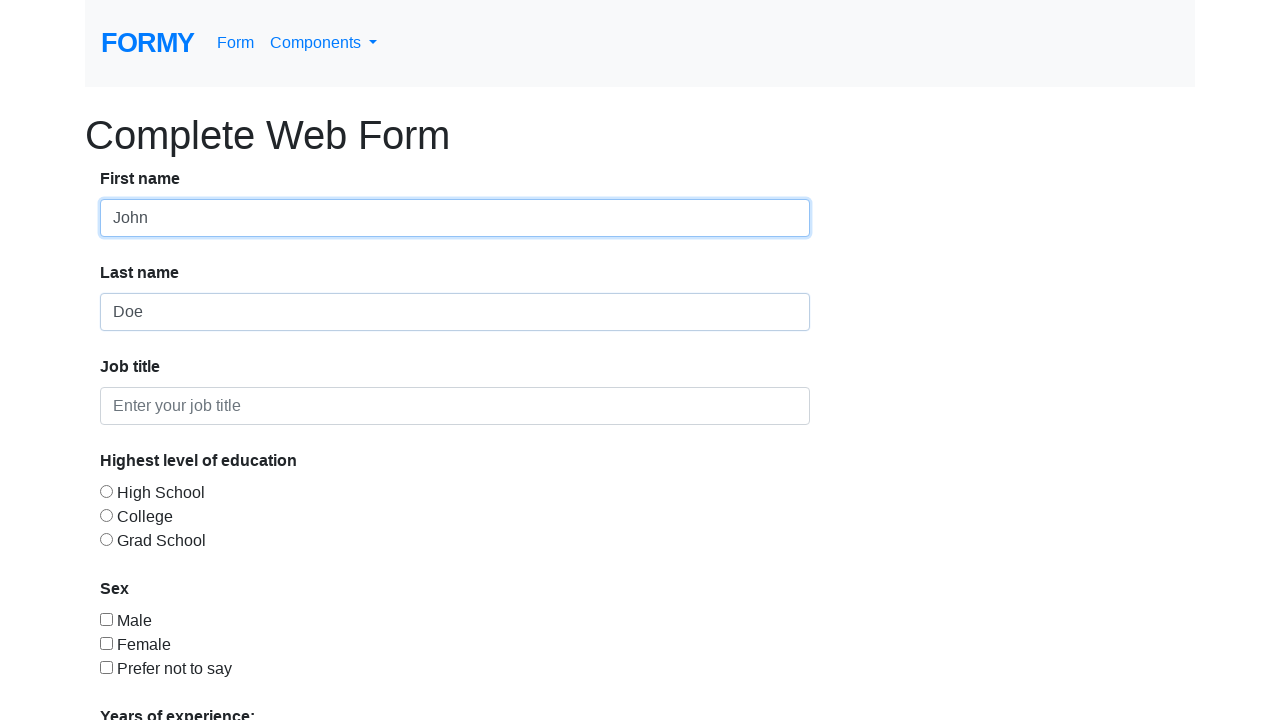

Filled job title field with 'Software Engineer' on #job-title
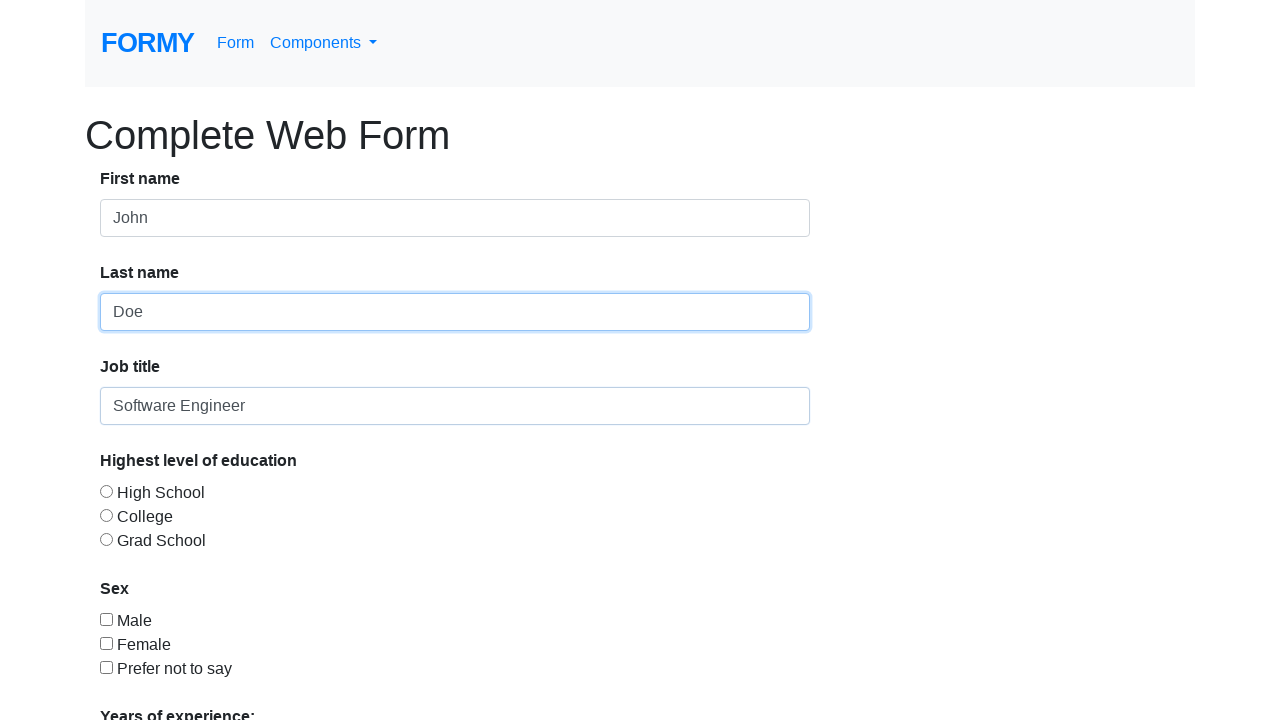

Selected education level radio button at (106, 491) on #radio-button-1
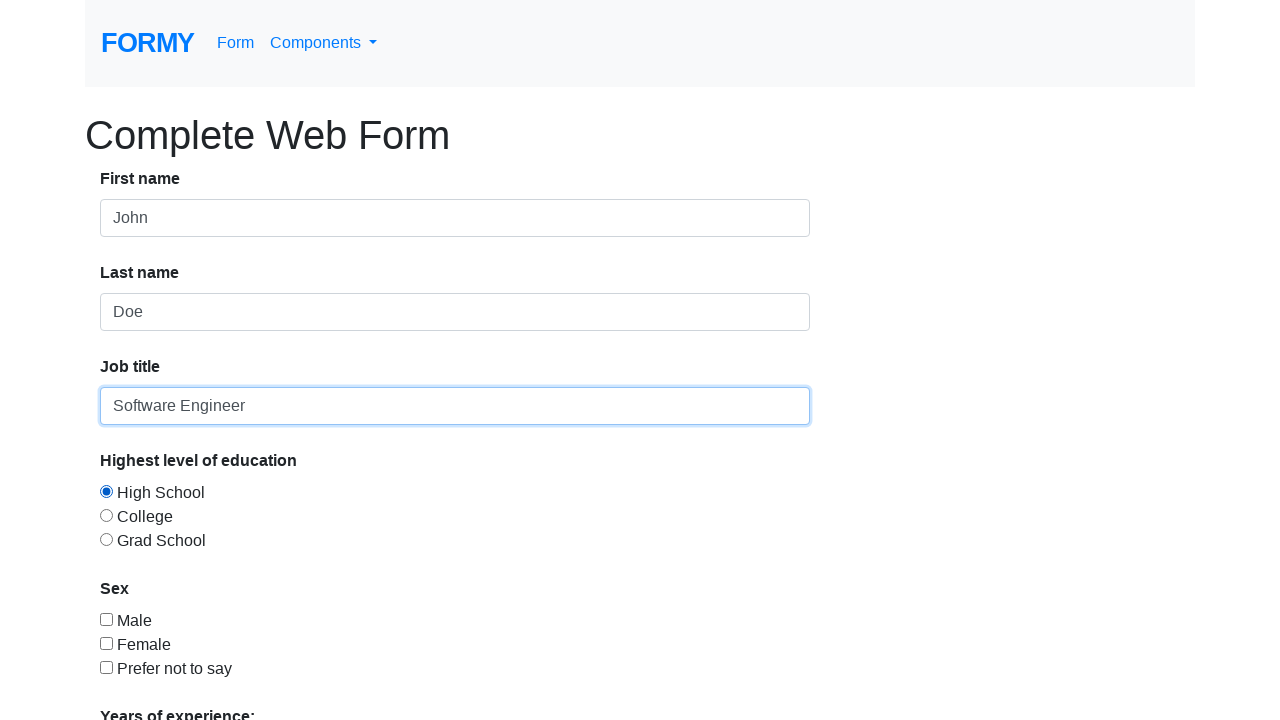

Selected gender checkbox at (106, 619) on #checkbox-1
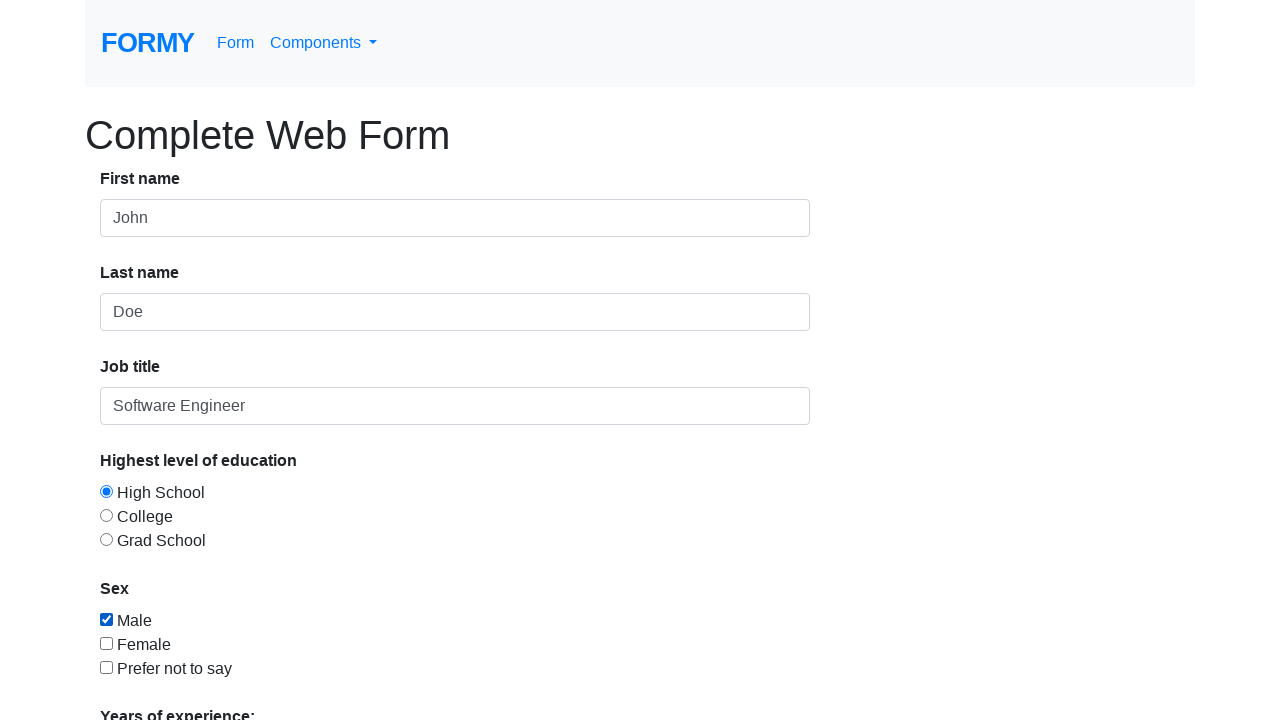

Selected years of experience from dropdown on #select-menu
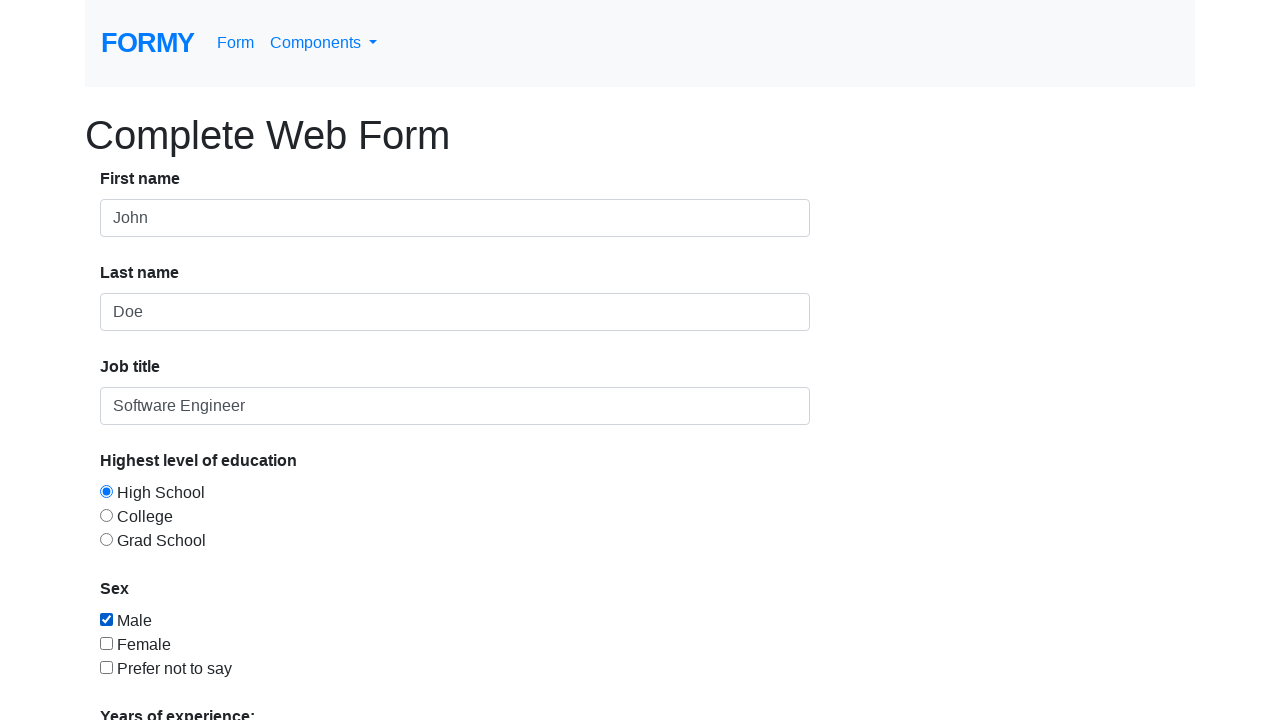

Filled date picker with '09/04/2023' on #datepicker
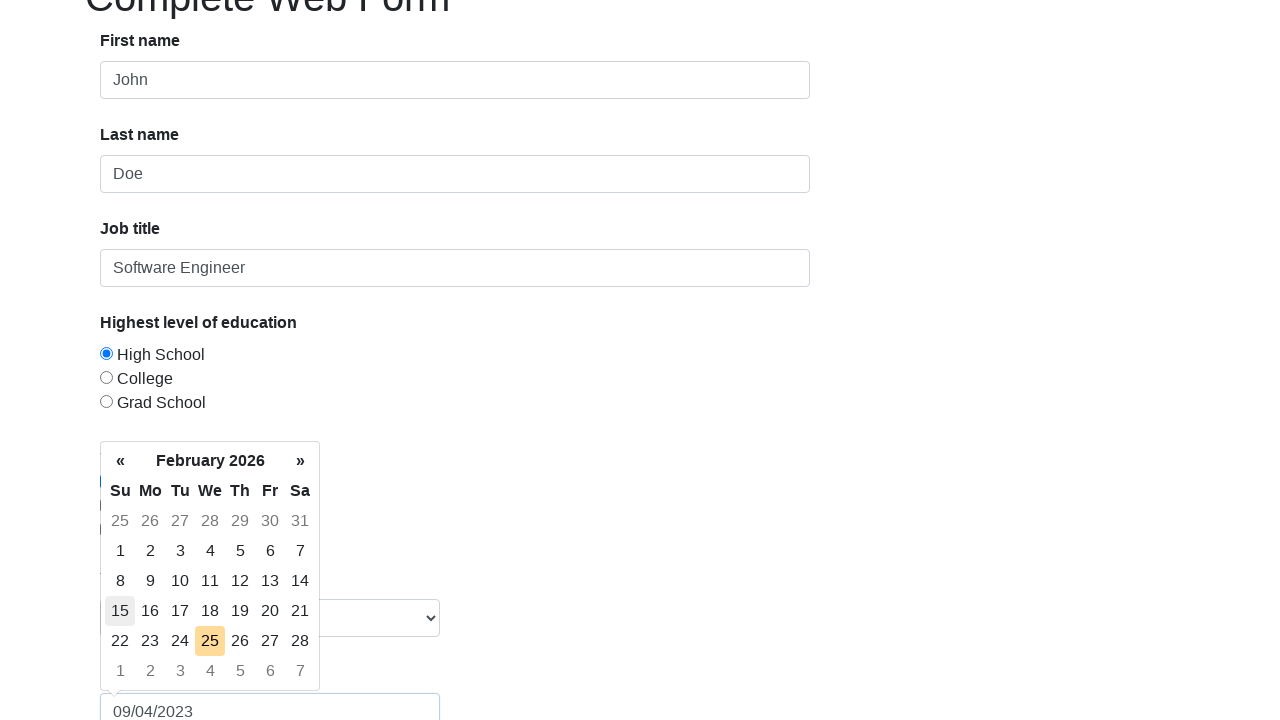

Clicked Submit button at (148, 680) on xpath=//a[contains(text(),'Submit')]
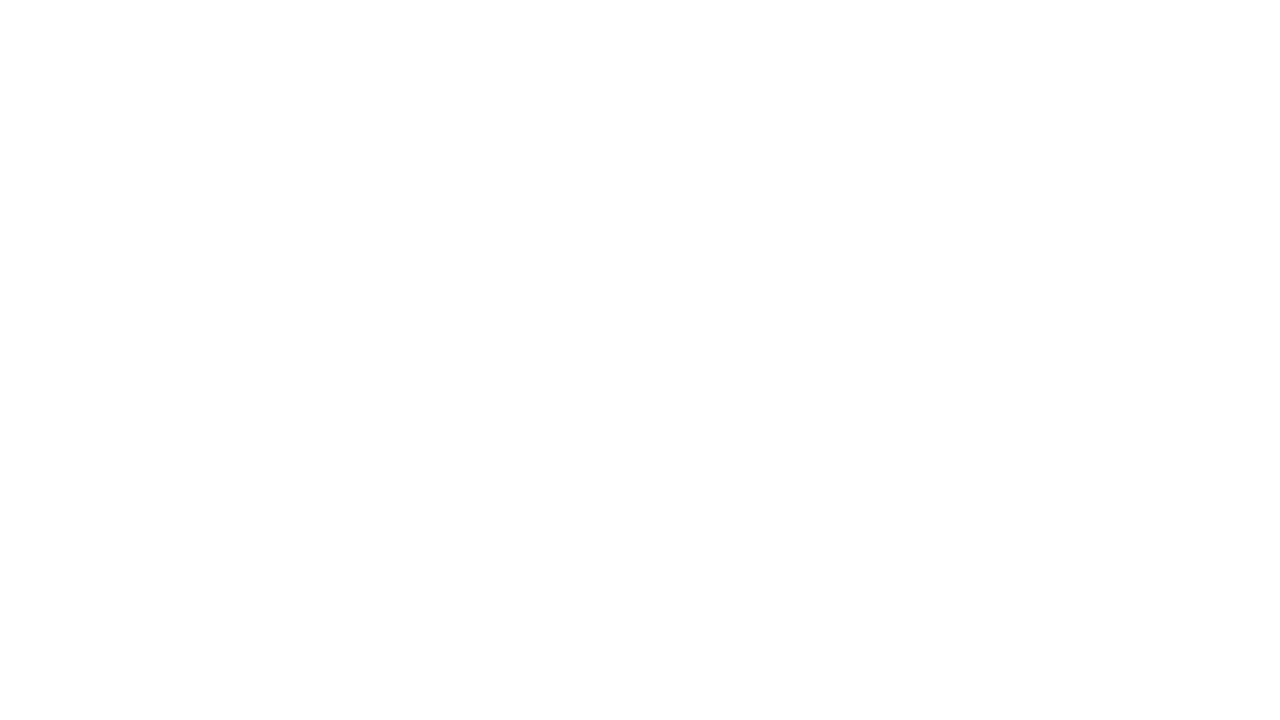

Form submission successful - success message appeared
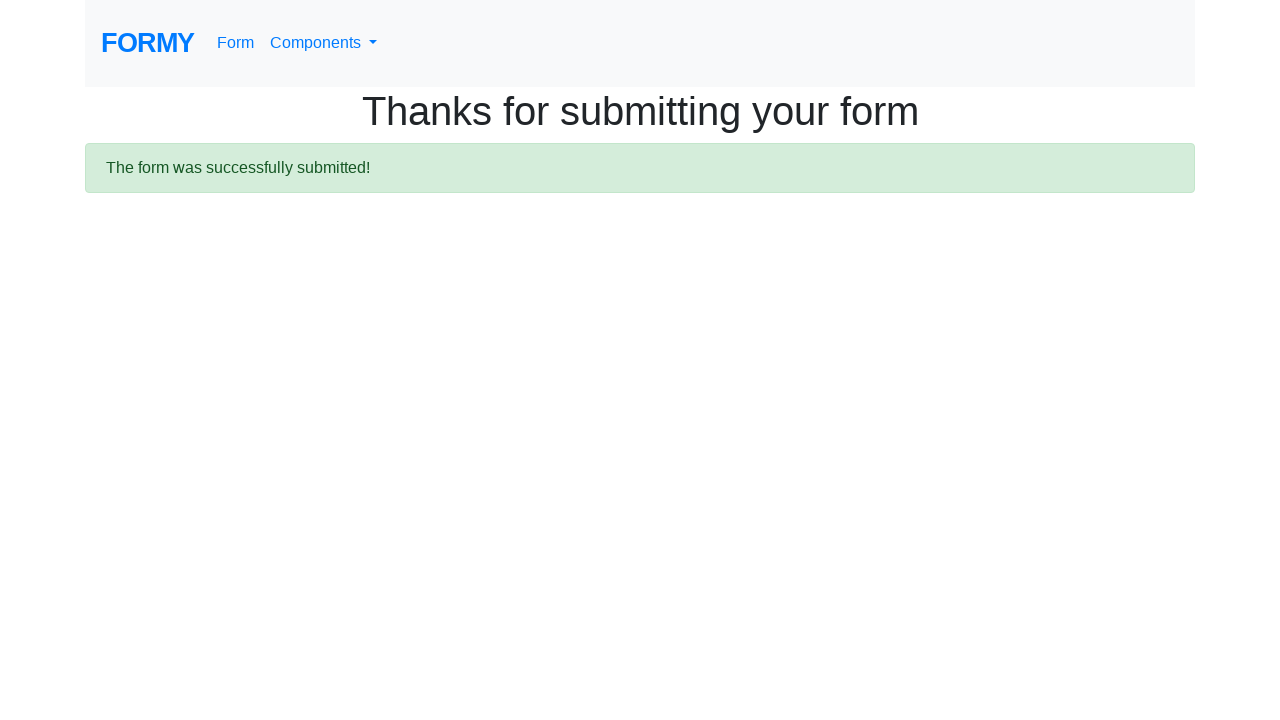

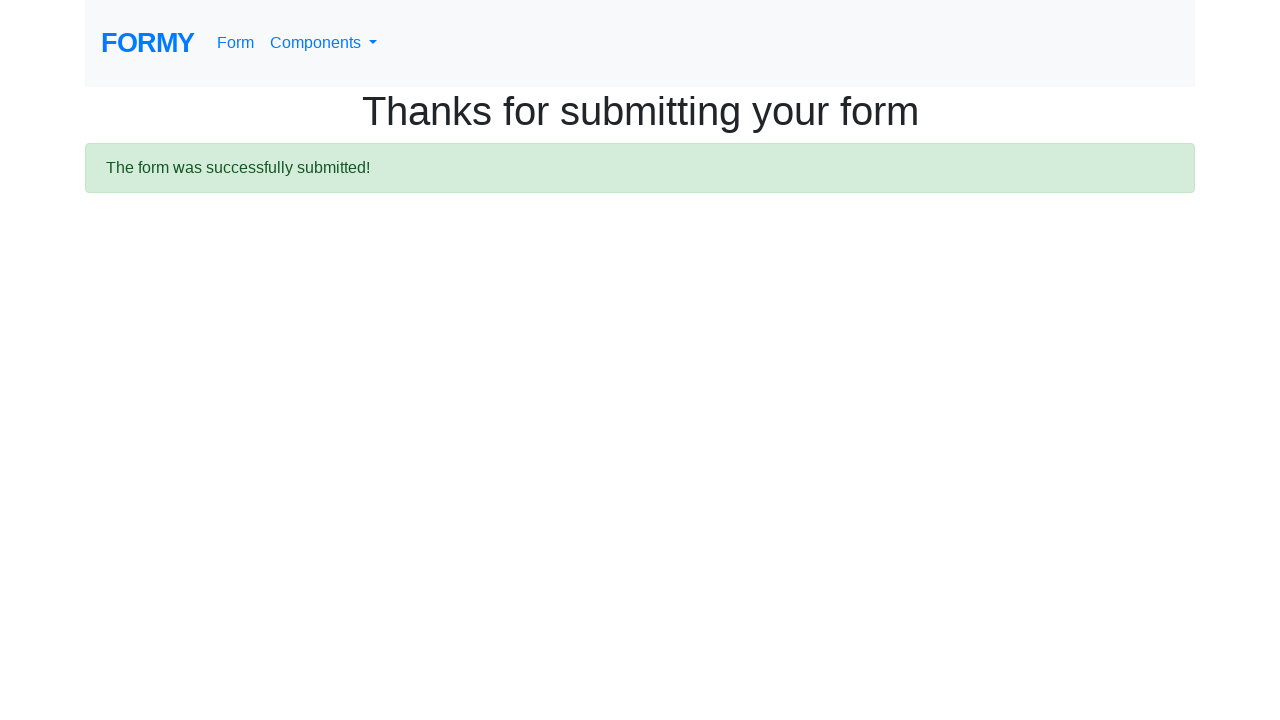